Visits the OrangeHRM demo site and verifies the URL is correct

Starting URL: https://opensource-demo.orangehrmlive.com

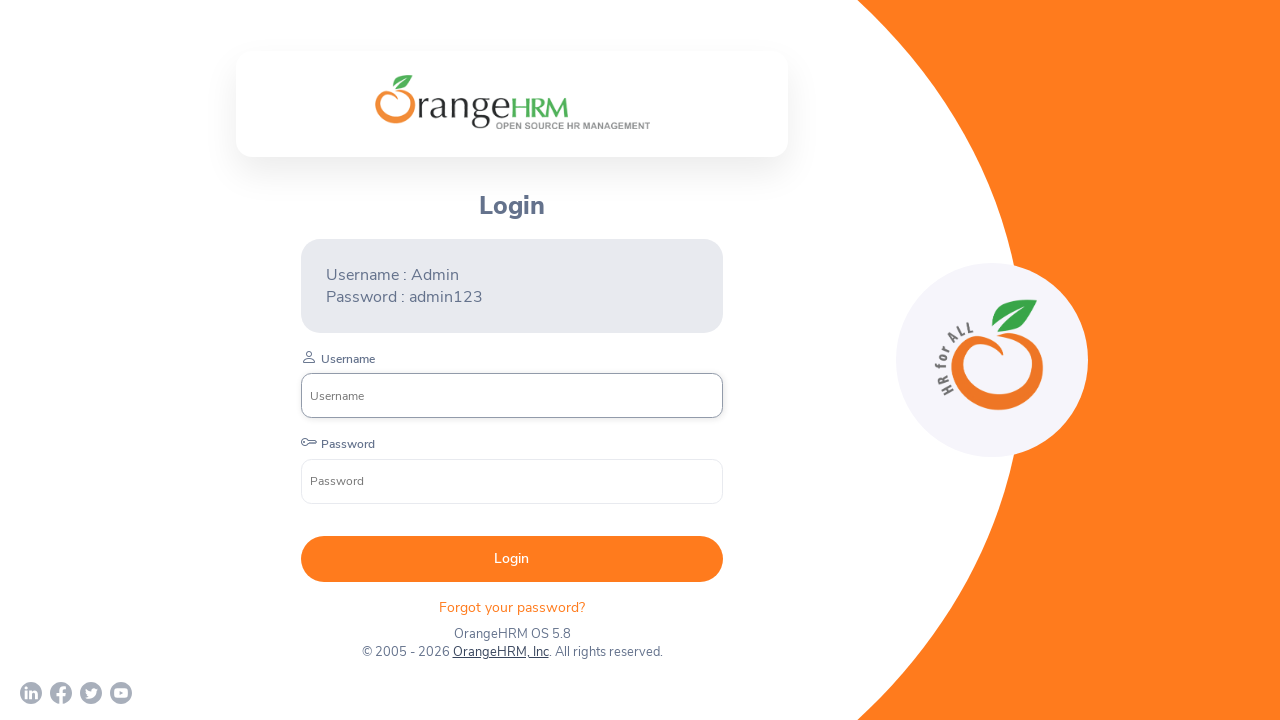

Waited for page to load with network idle state
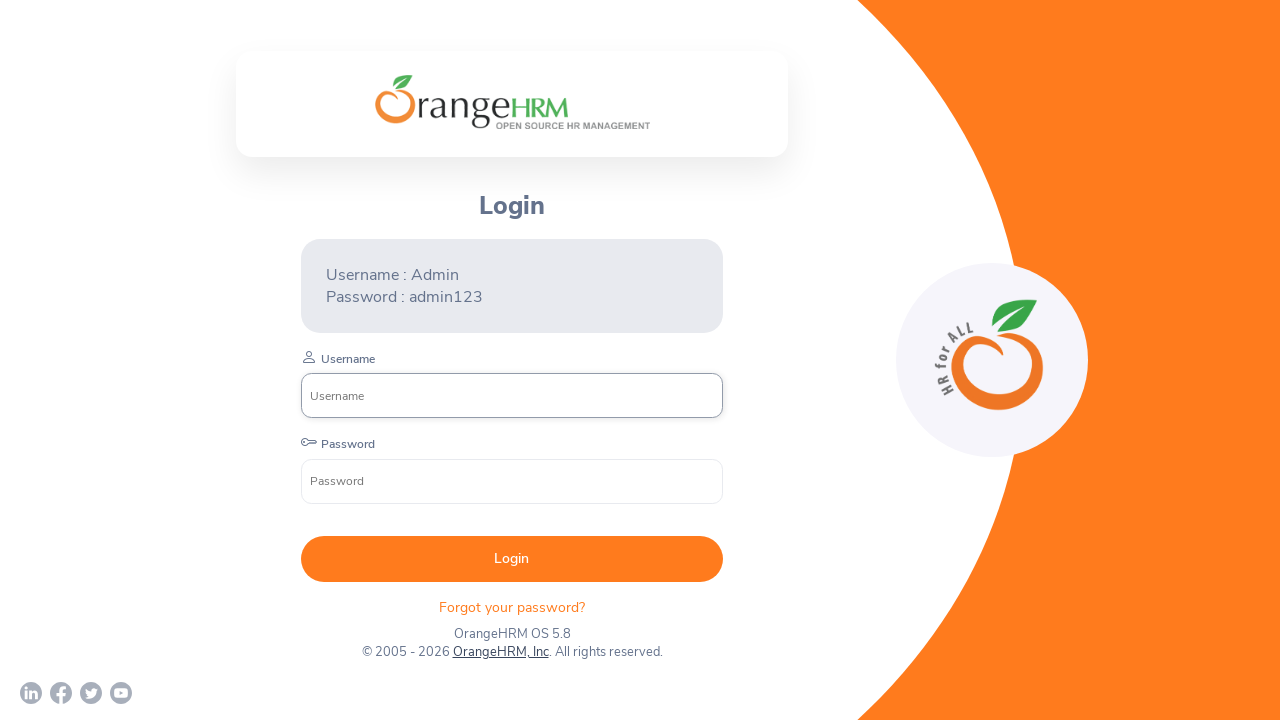

Verified URL contains 'opensource-demo.orangehrmlive.com'
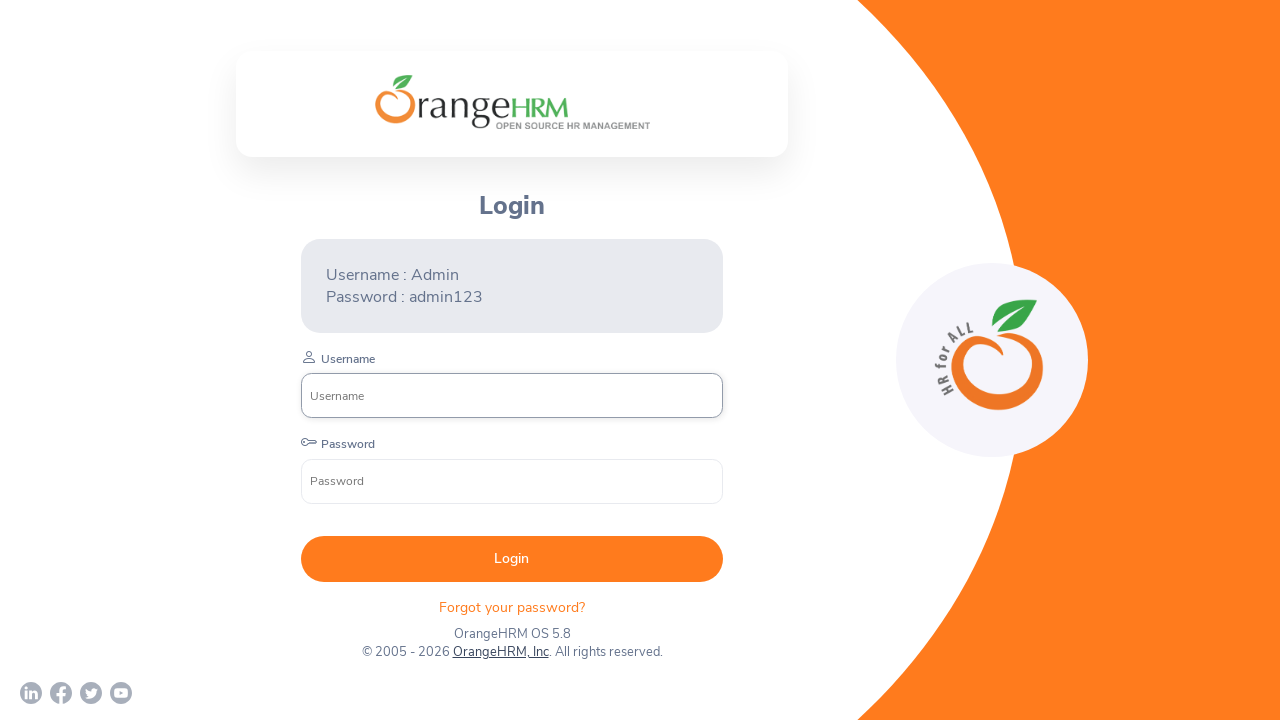

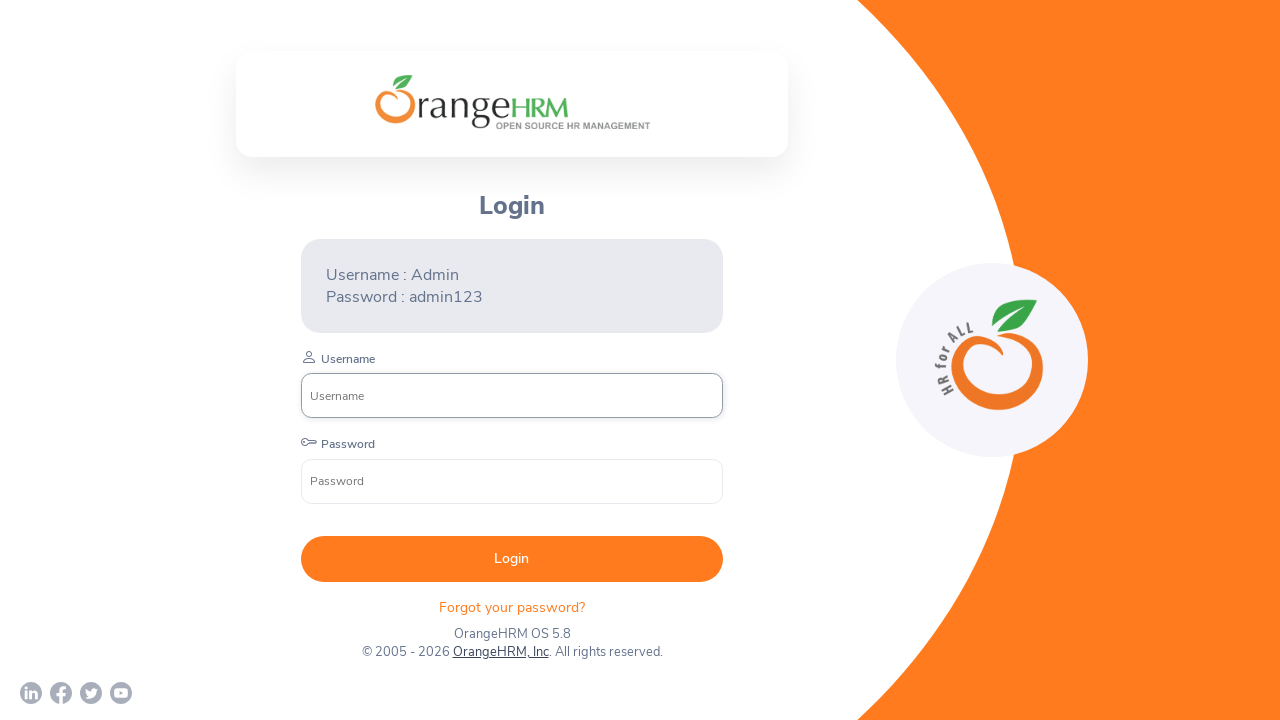